Navigates to an Excel template download page and clicks the download button for an Excel Gantt chart template

Starting URL: https://www.vertex42.com/ExcelTemplates/excel-gantt-chart.html

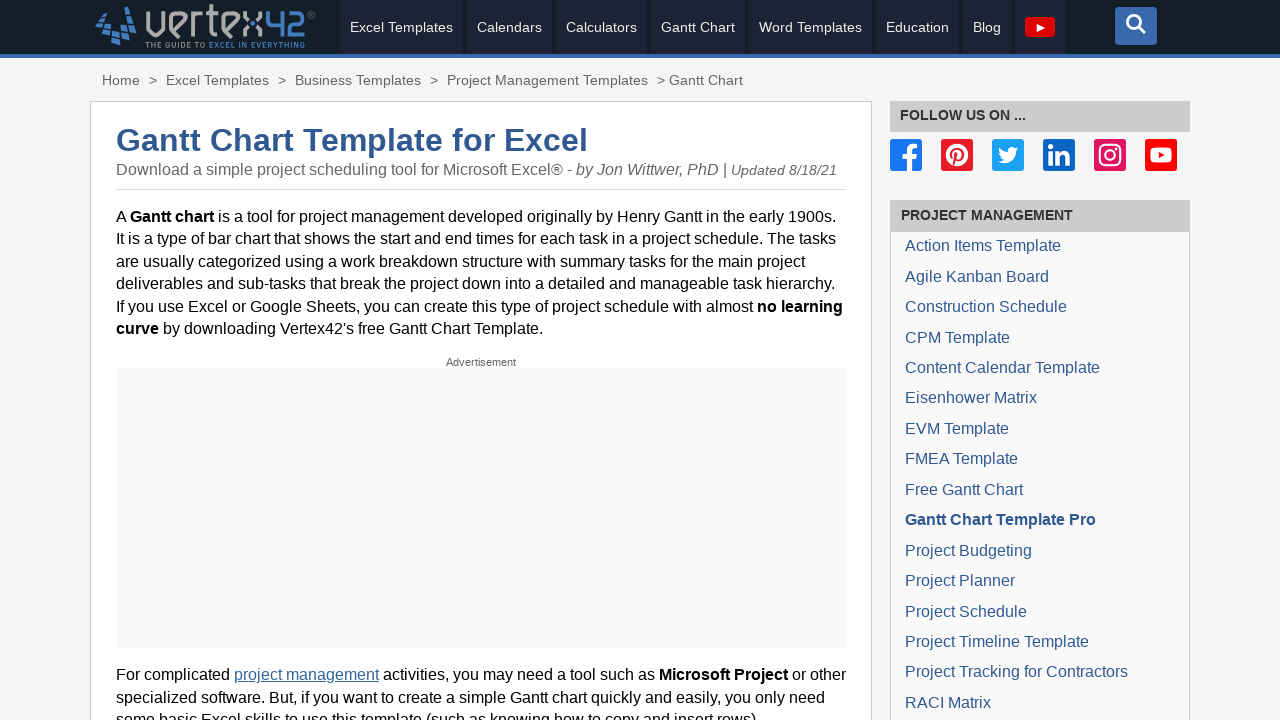

Navigated to Excel Gantt chart template page
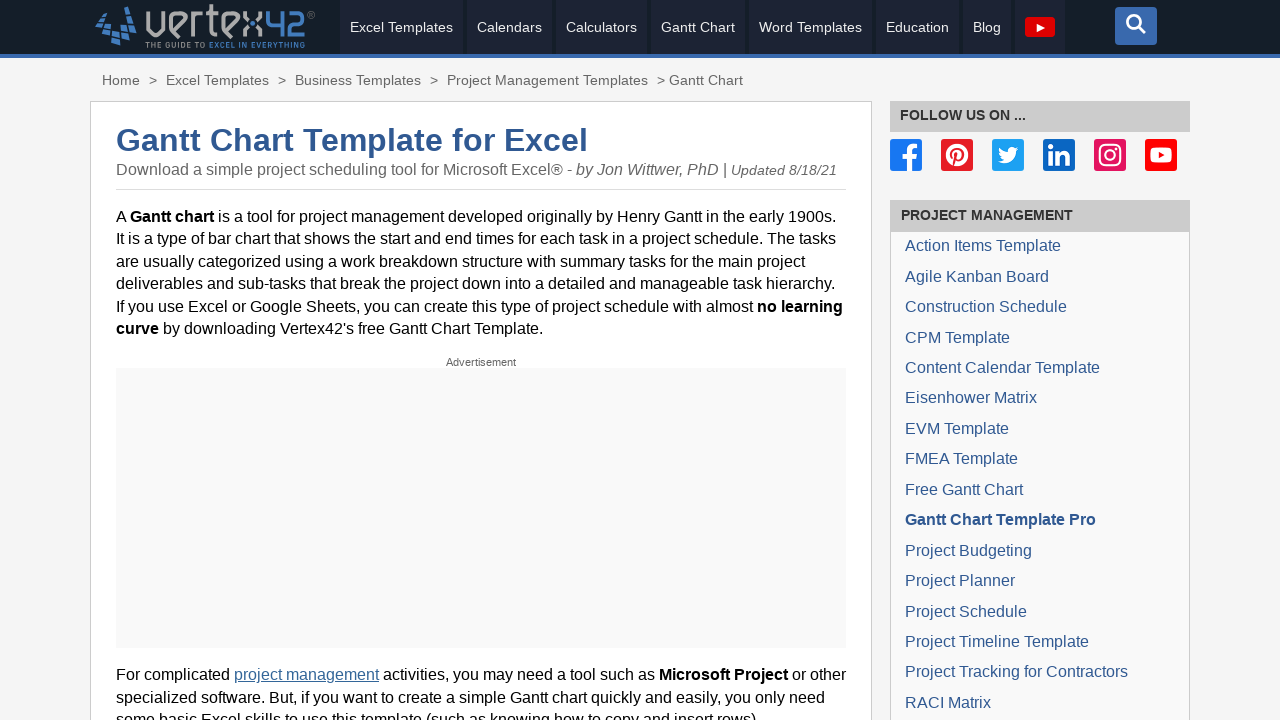

Clicked Excel download button at (733, 360) on a.btnDL:has-text('Excel')
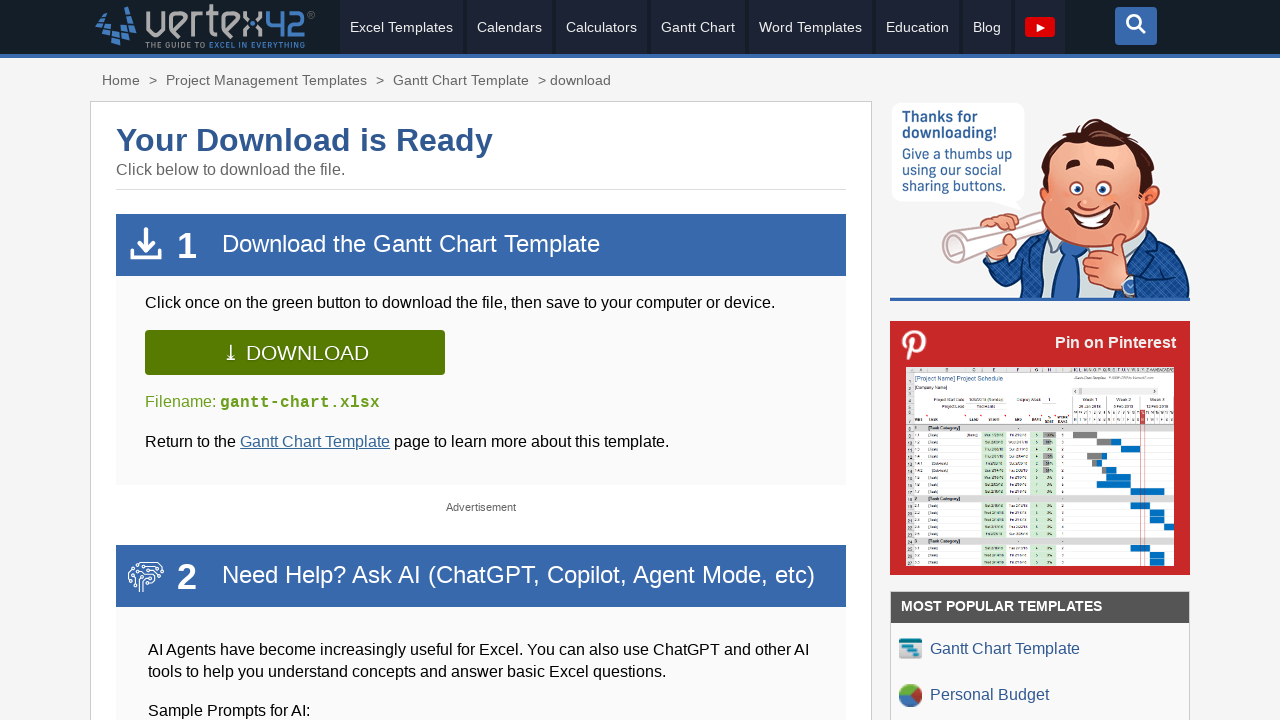

Waited for page to finish loading (networkidle)
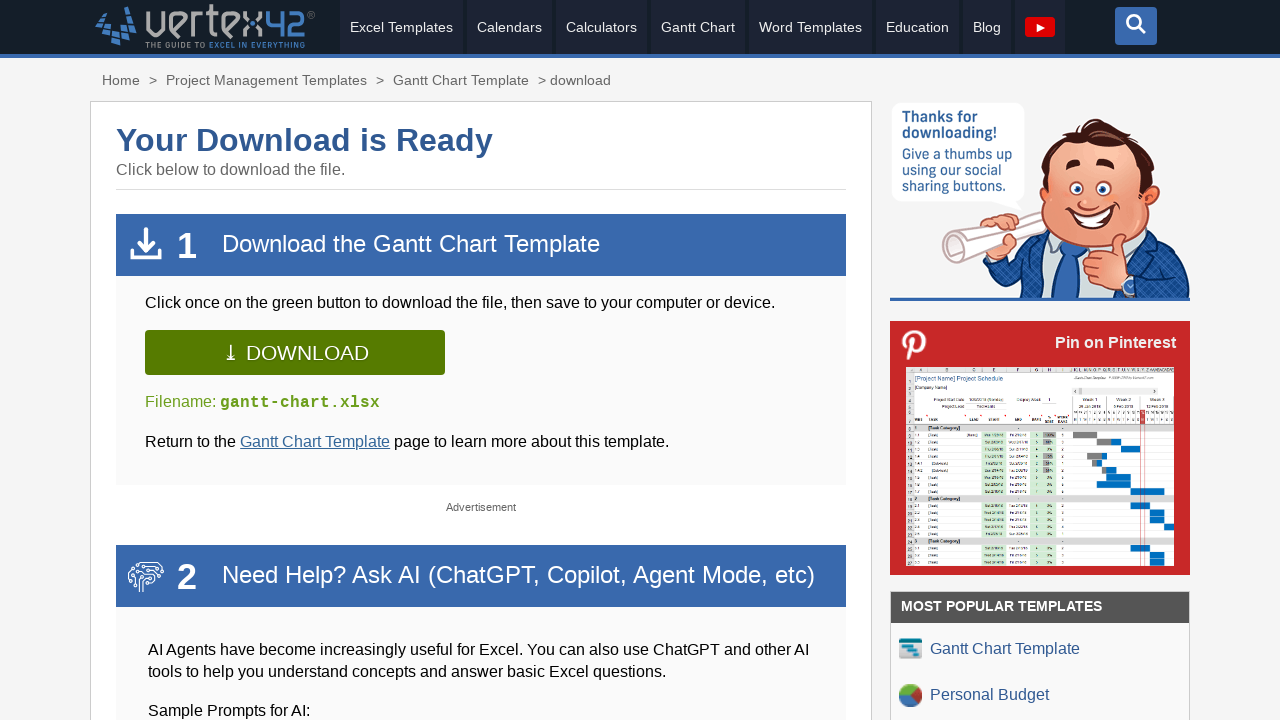

Clicked Download button to download Excel Gantt chart template at (295, 353) on a.btnDL:has-text('Download')
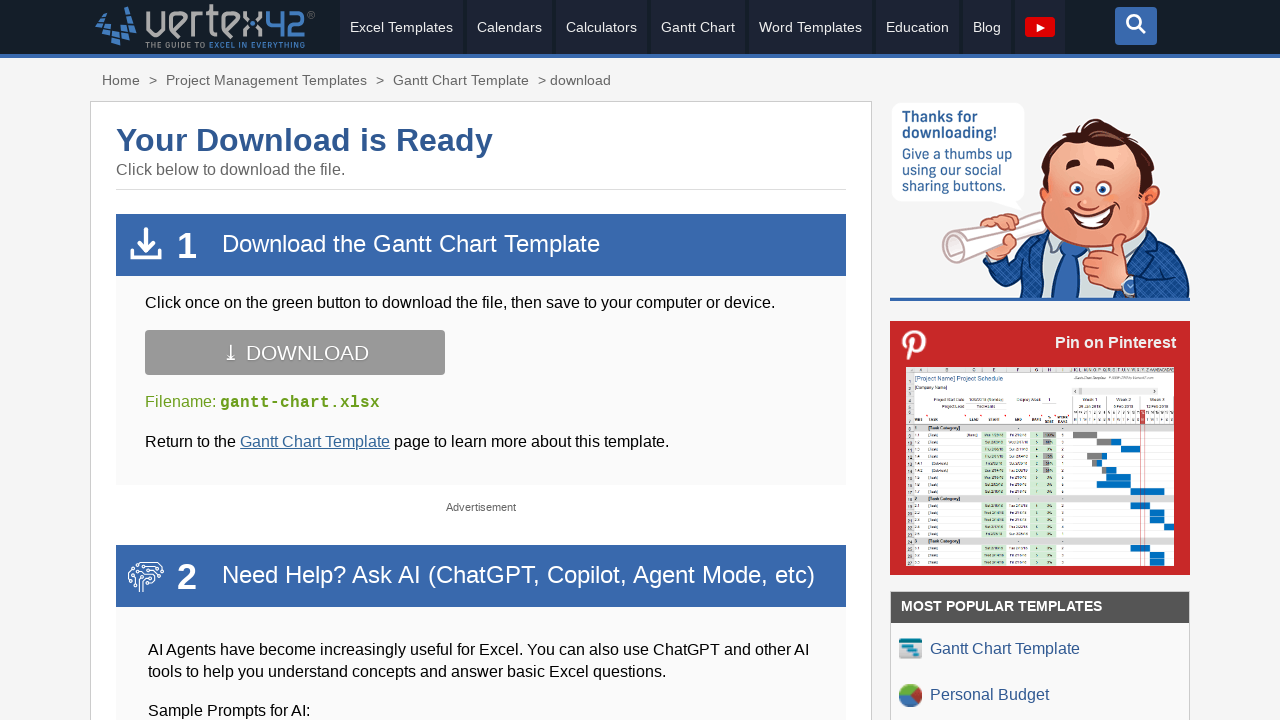

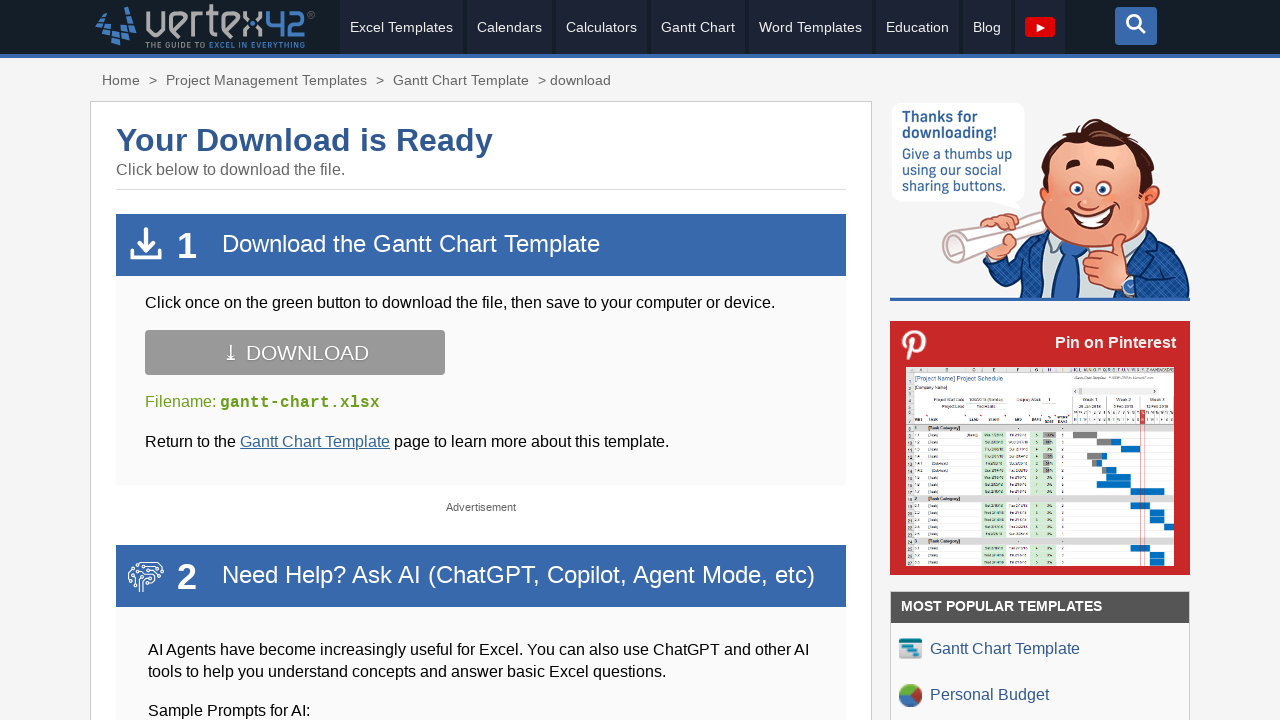